Tests browser navigation methods (back, forward) between Paytm pages and clicks on a radio button option

Starting URL: https://paytm.com/recharge

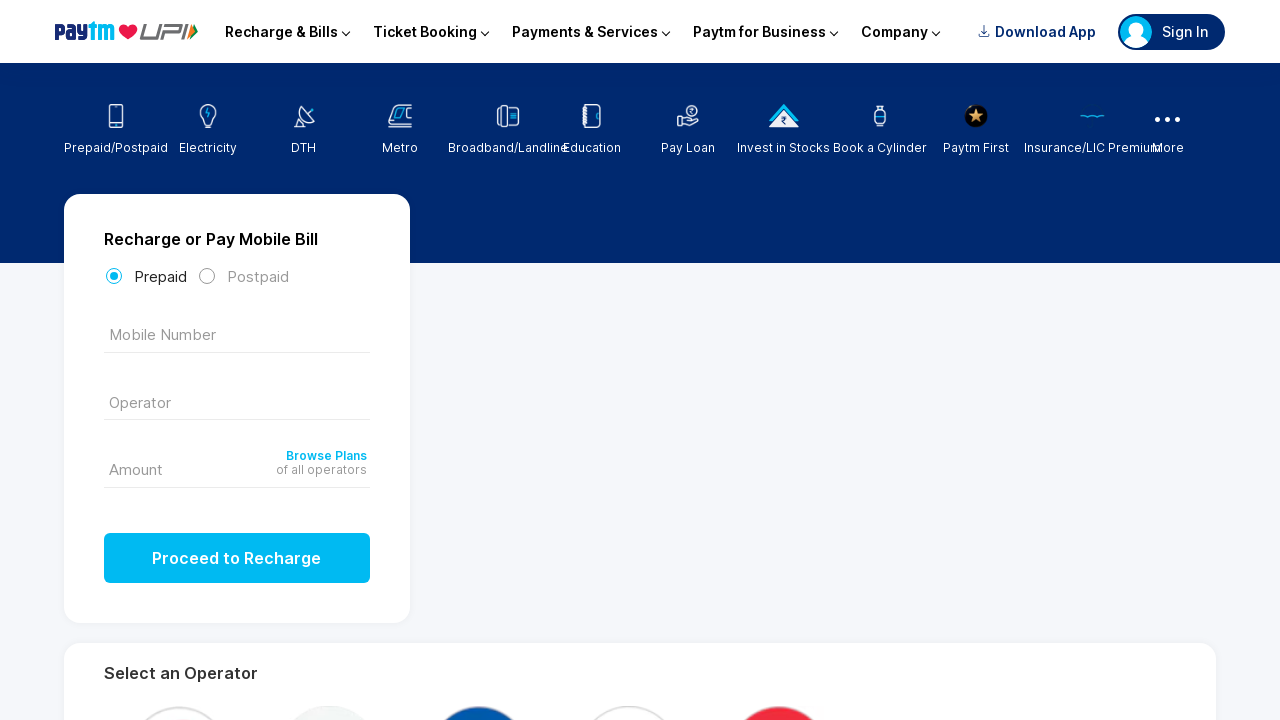

Navigated to Paytm main page from recharge page
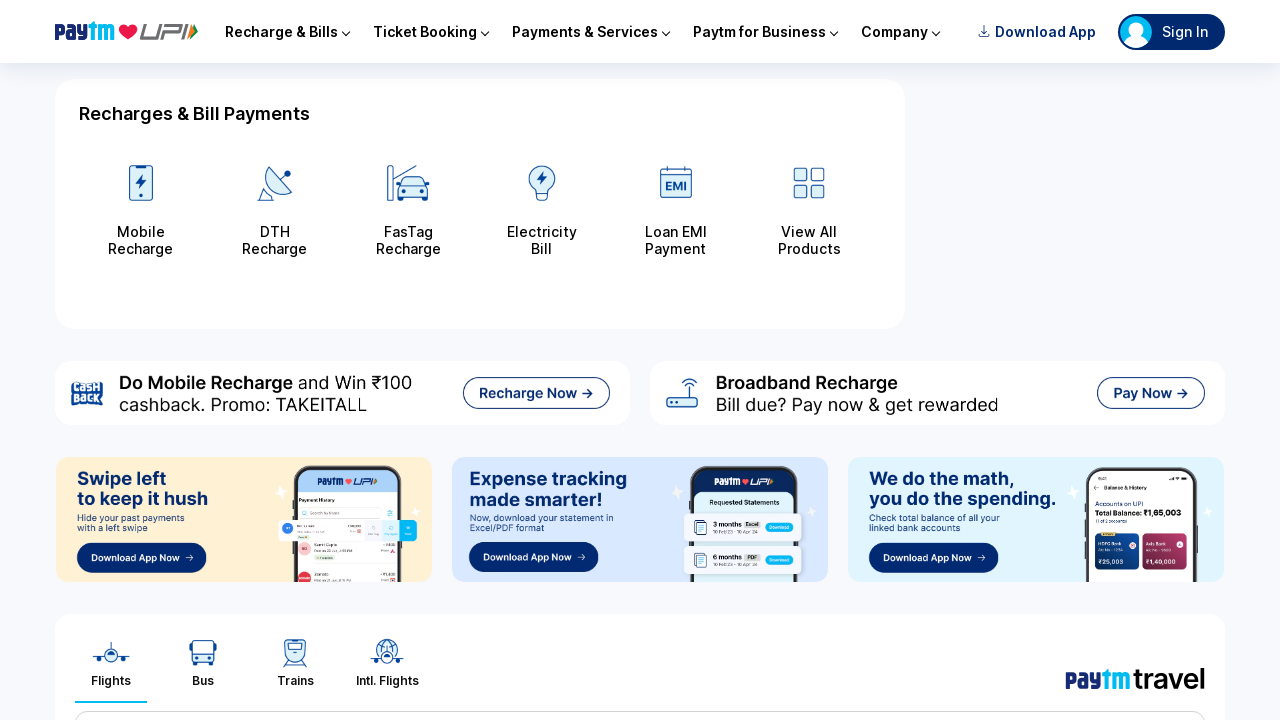

Navigated back to recharge page
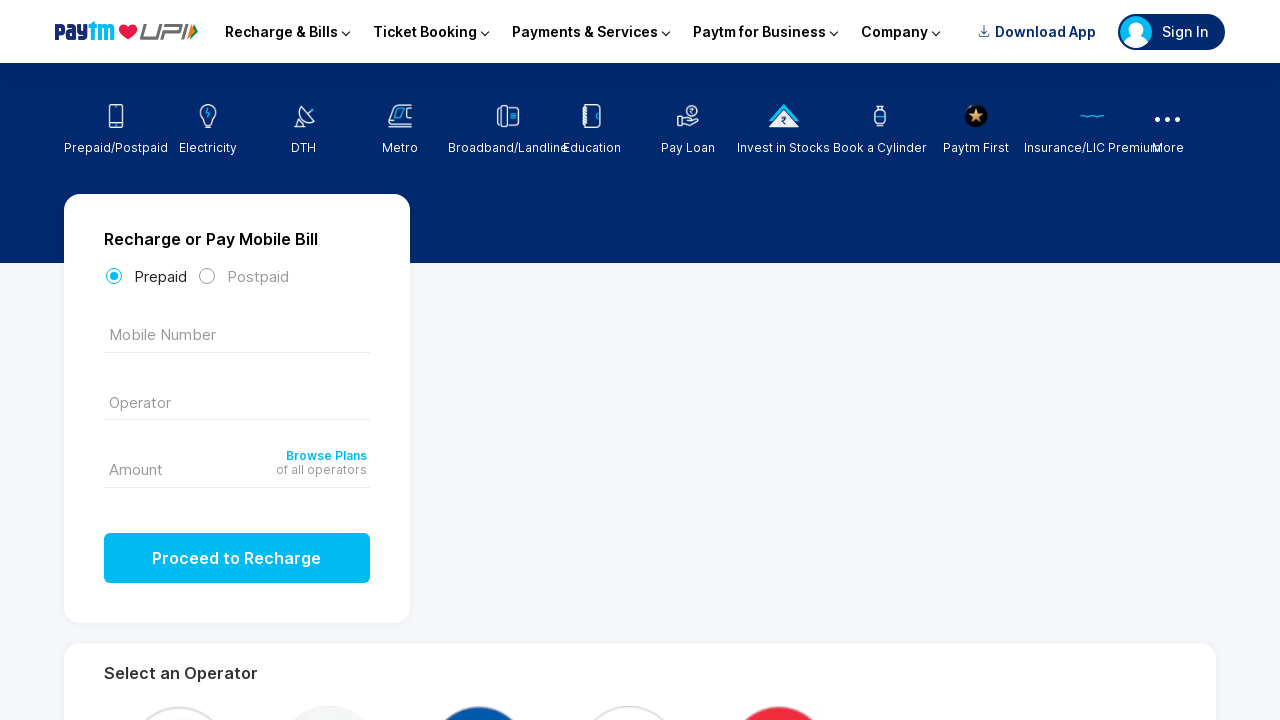

Navigated forward to Paytm main page
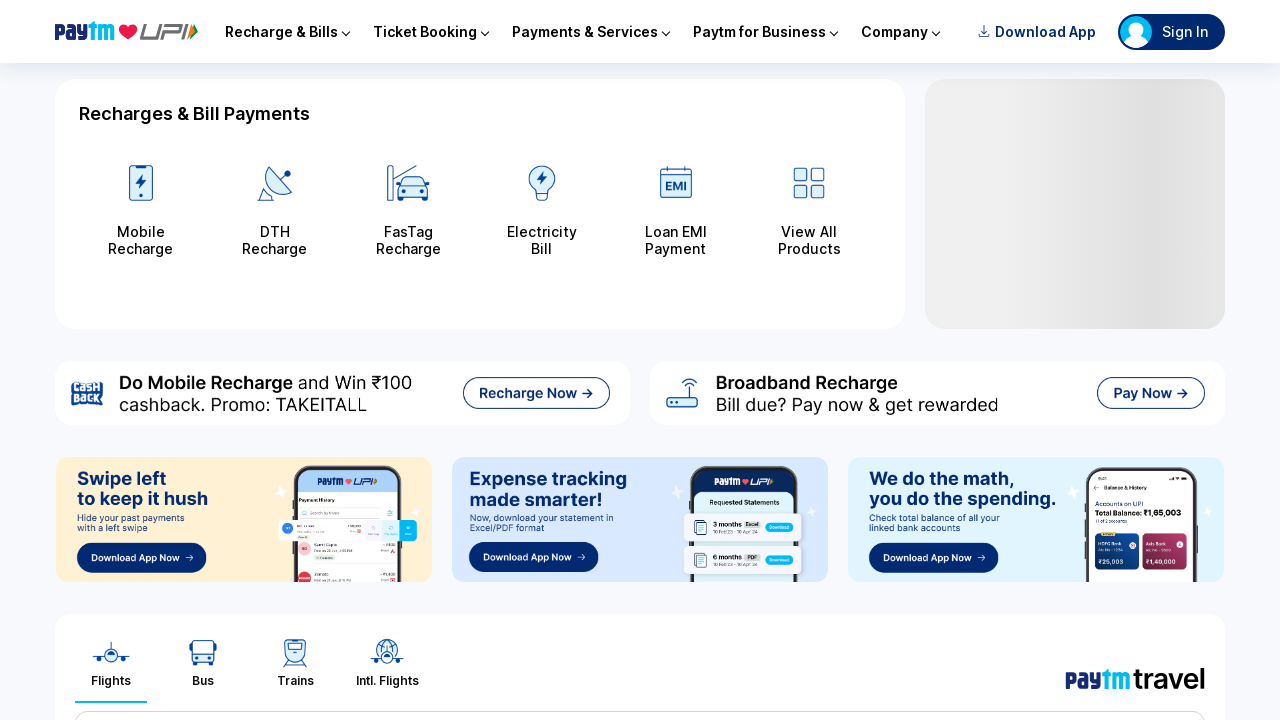

Navigated back to recharge page again
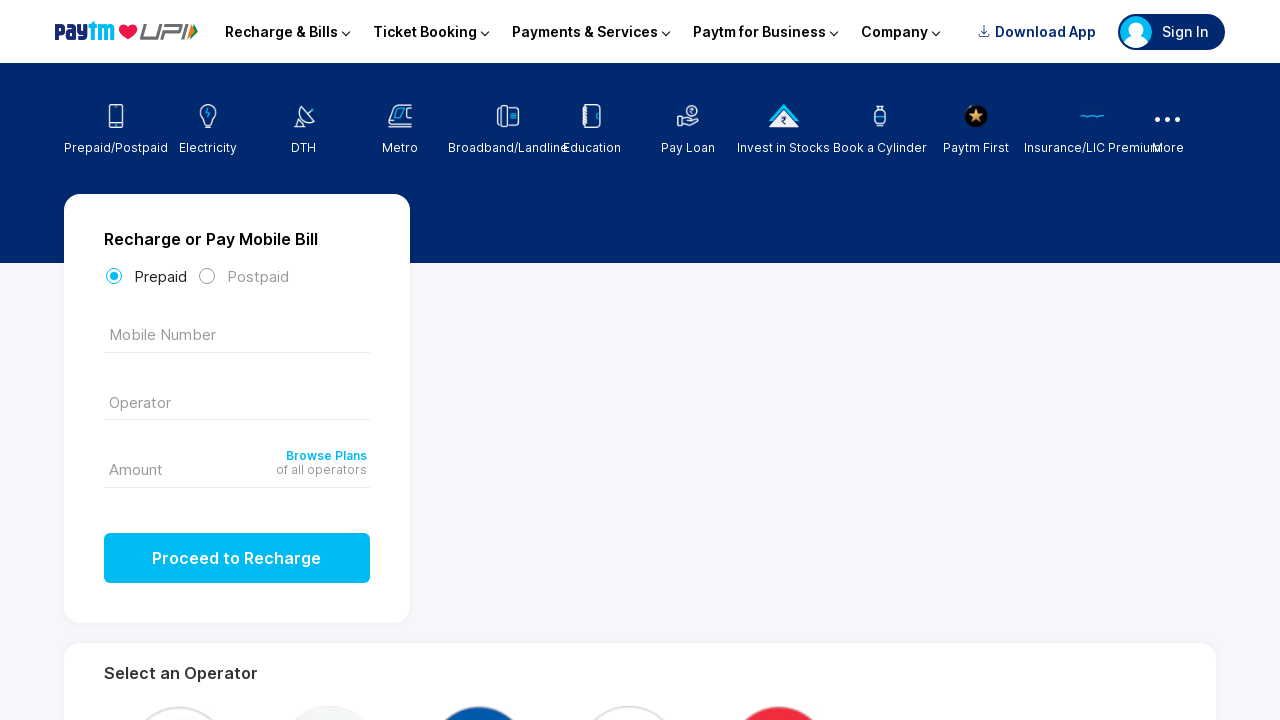

Clicked on Postpaid radio button option at (243, 276) on xpath=//label[text()='Postpaid']
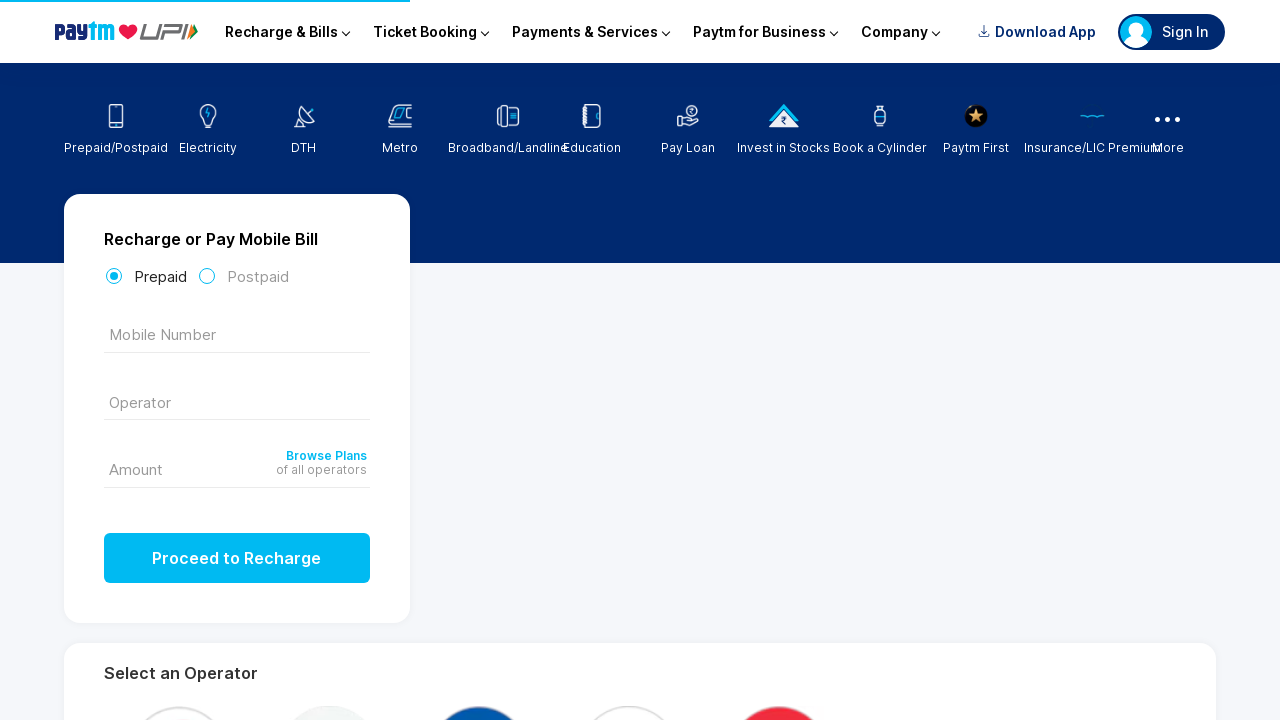

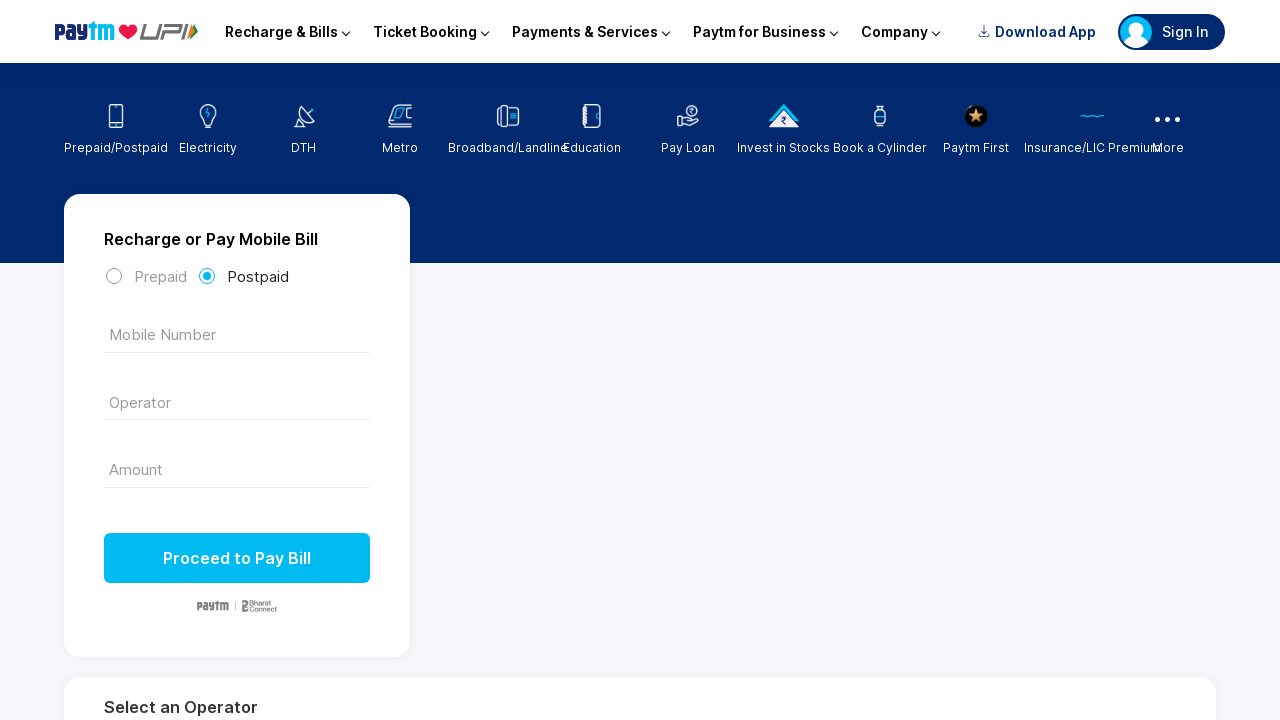